Tests a form that calculates the sum of two numbers and selects the result from a dropdown menu before submitting

Starting URL: http://suninjuly.github.io/selects1.html

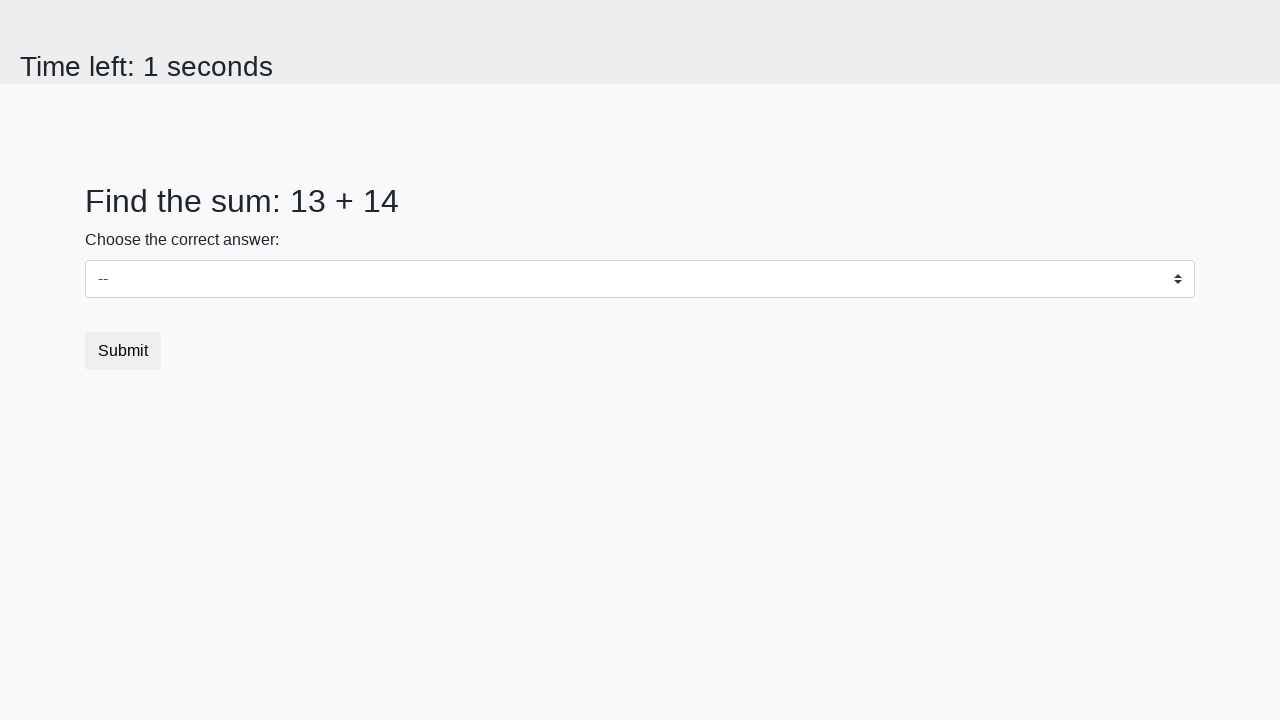

Navigated to form page
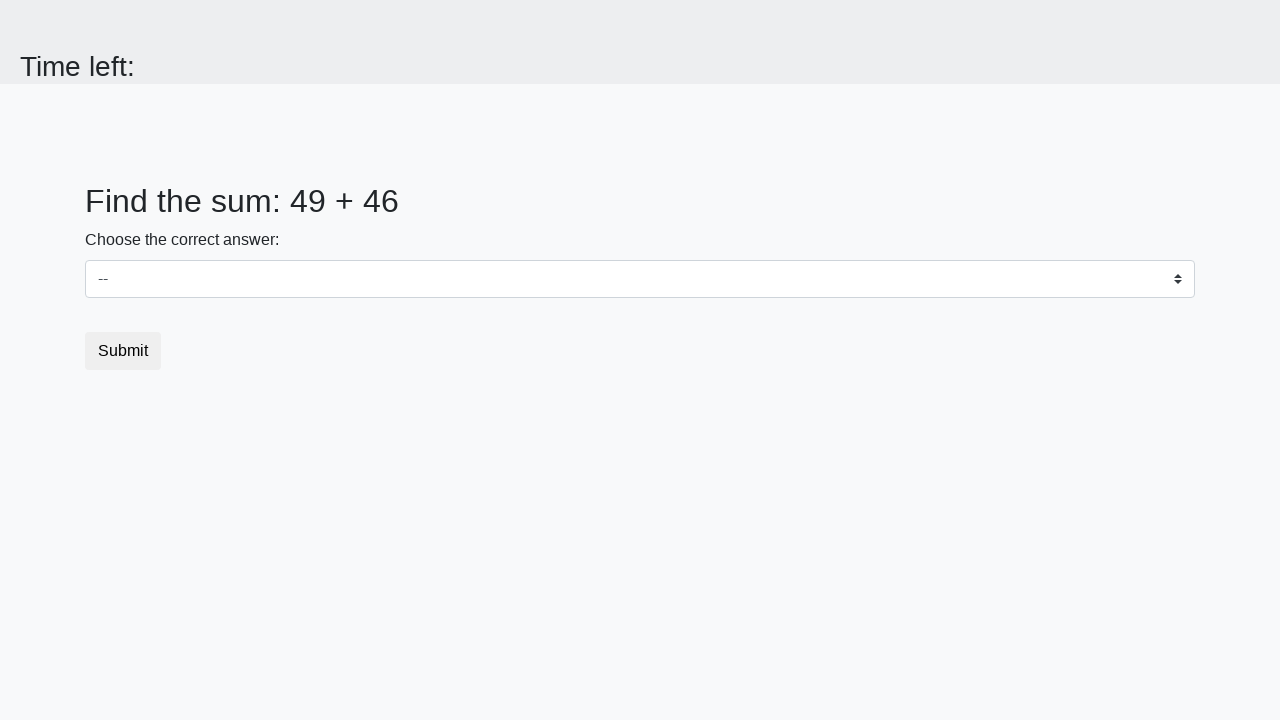

Retrieved first number from page
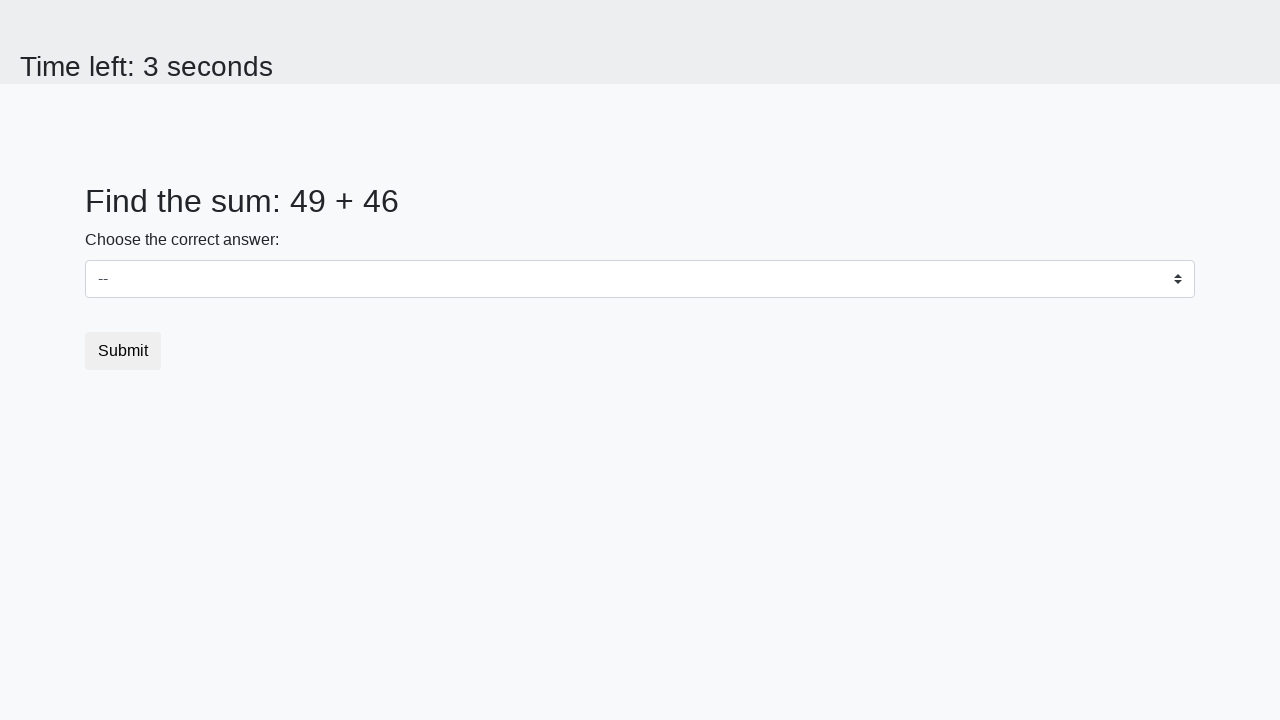

Retrieved second number from page
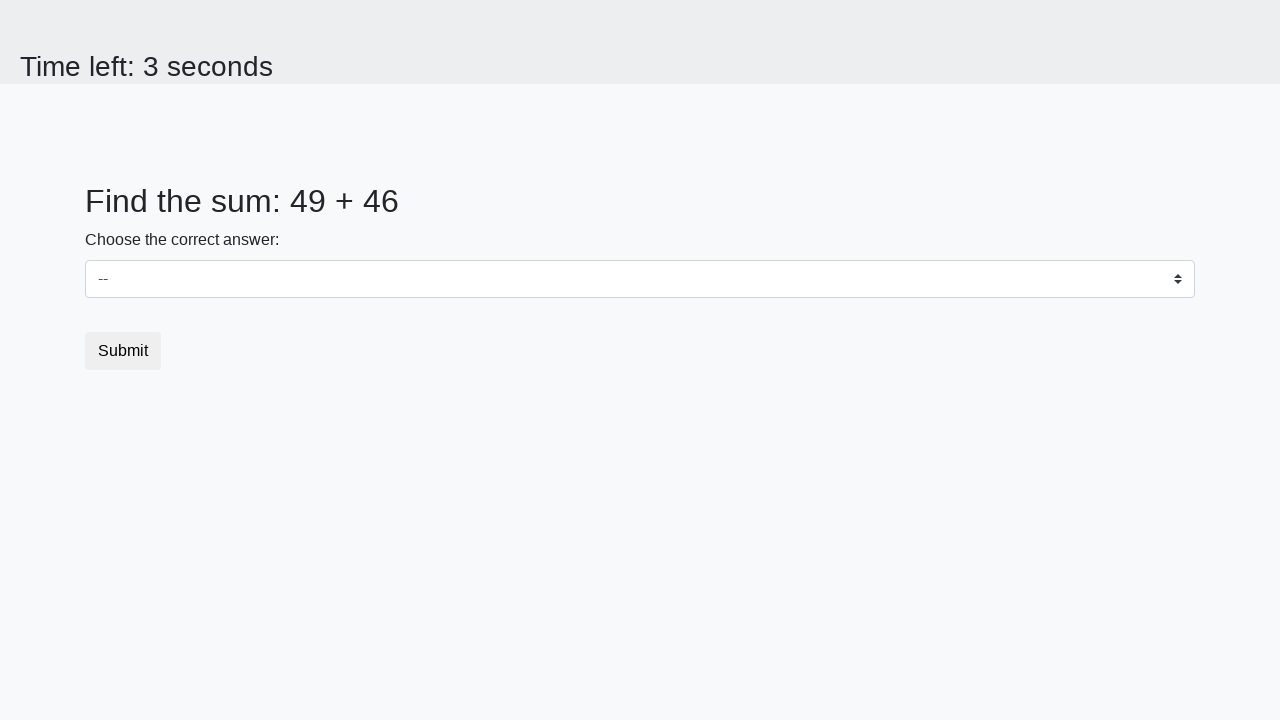

Calculated sum: 49 + 46 = 95
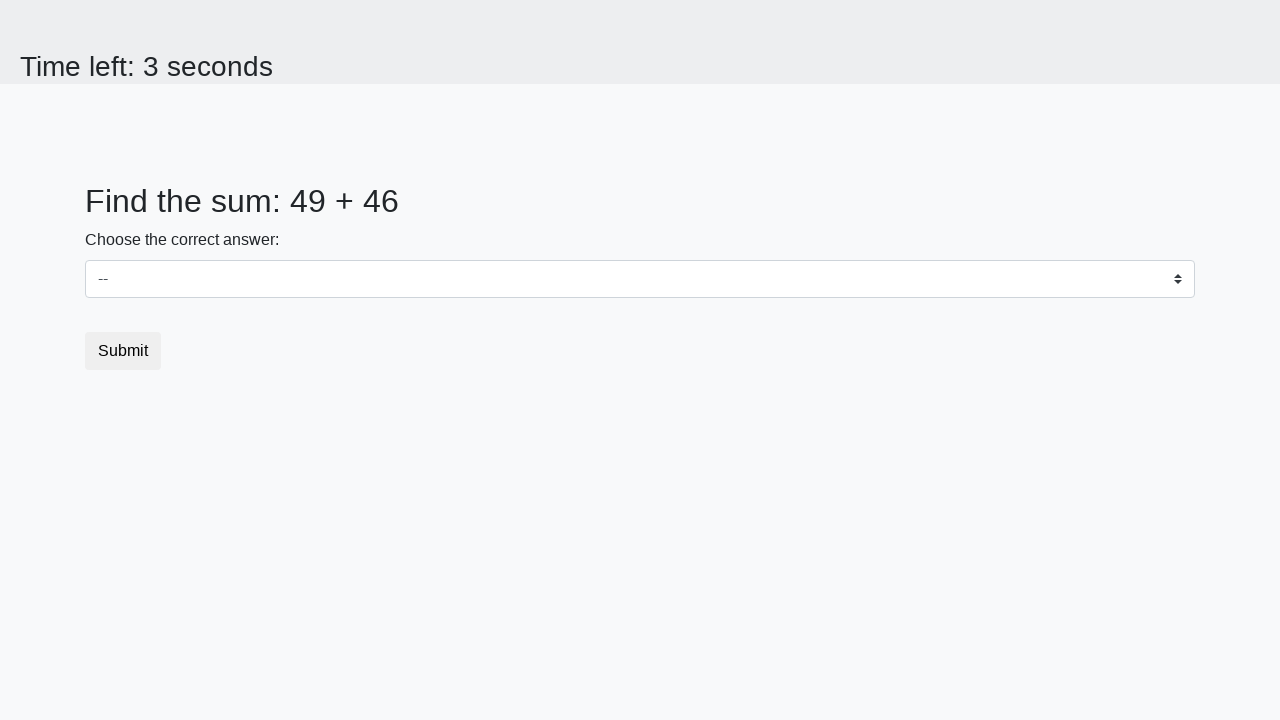

Selected 95 from dropdown menu on select
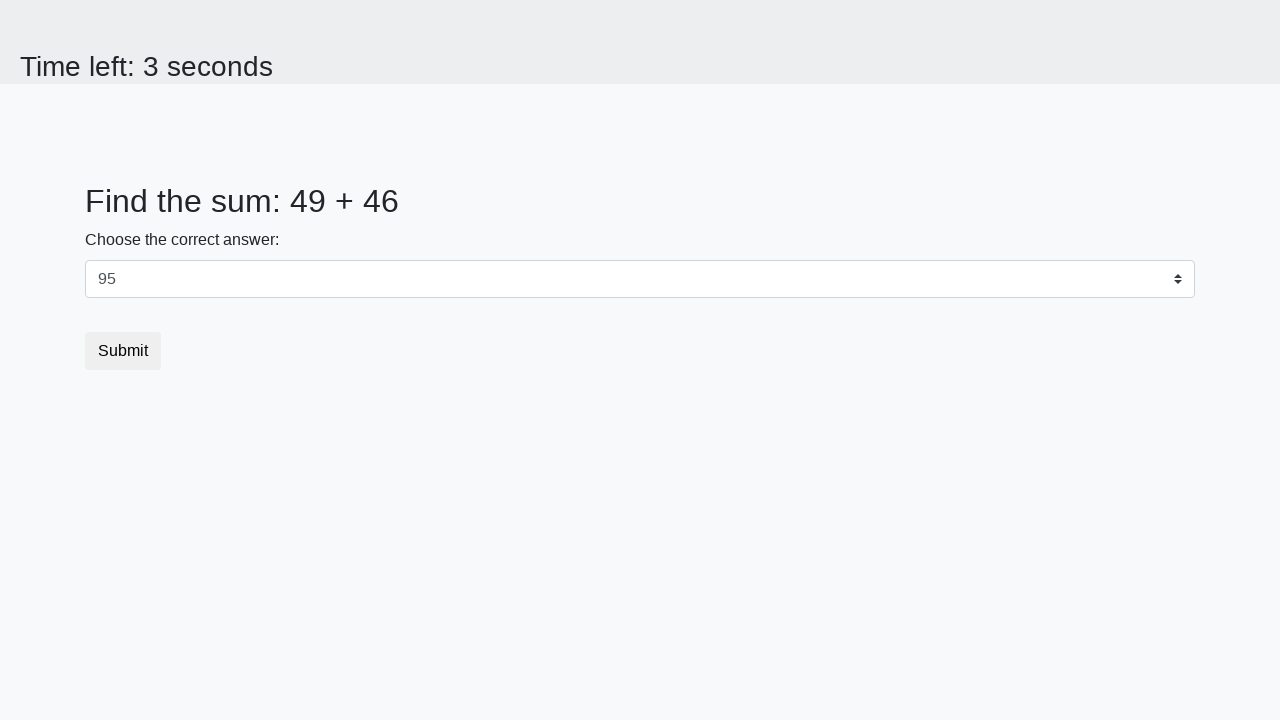

Clicked submit button to complete form at (123, 351) on button[type='submit']
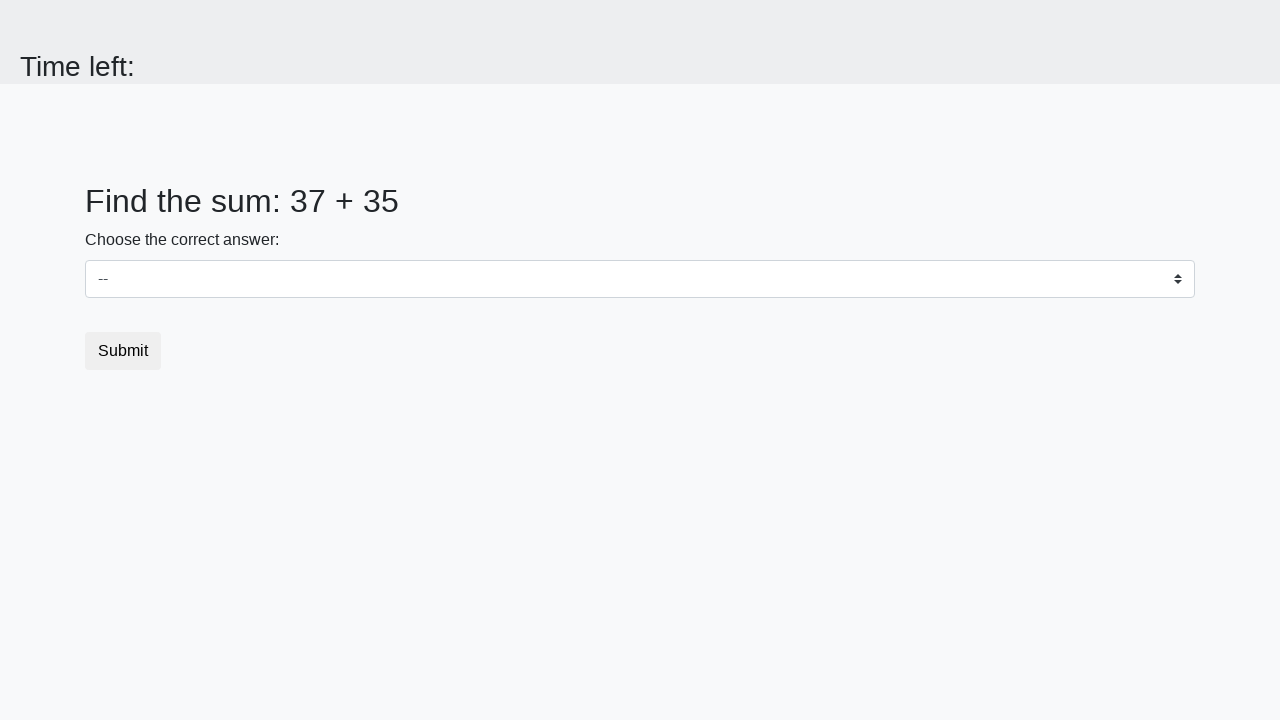

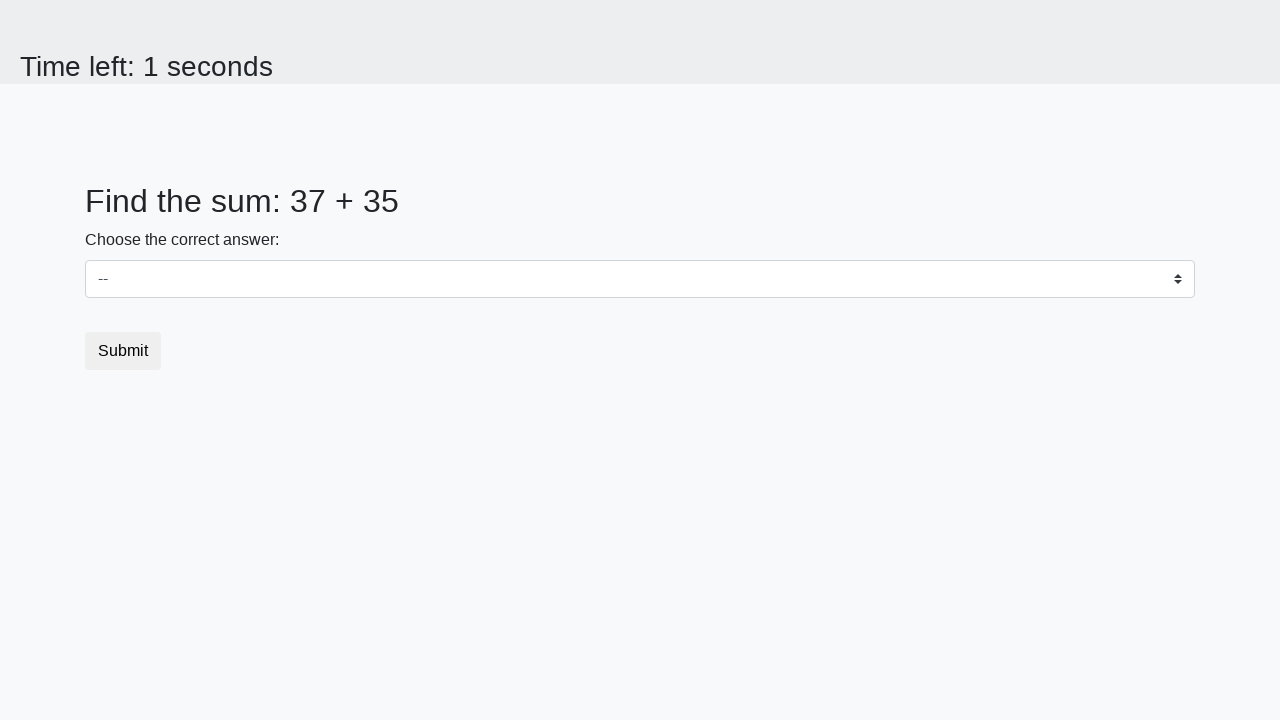